Tests drag and drop page by navigating to it and verifying the page title

Starting URL: https://the-internet.herokuapp.com/

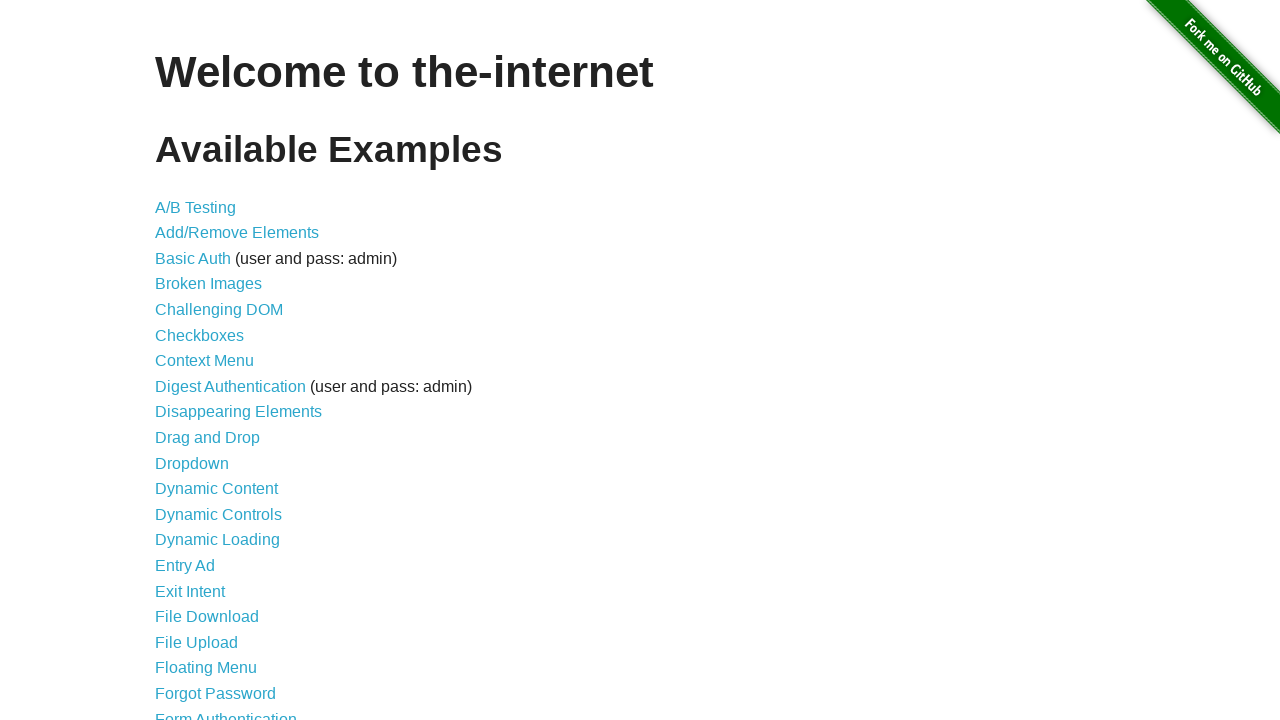

Clicked on Drag and Drop link at (208, 438) on xpath=//a[contains(@href, '/drag')]
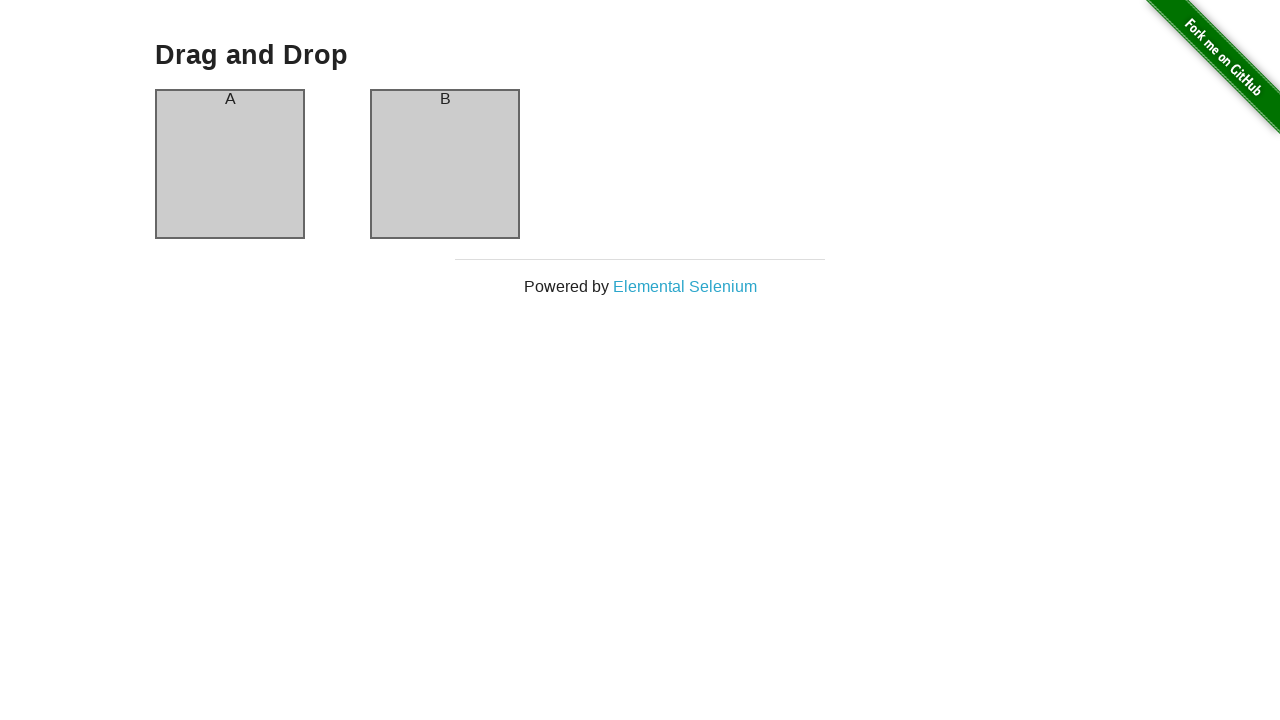

Drag and Drop page title loaded
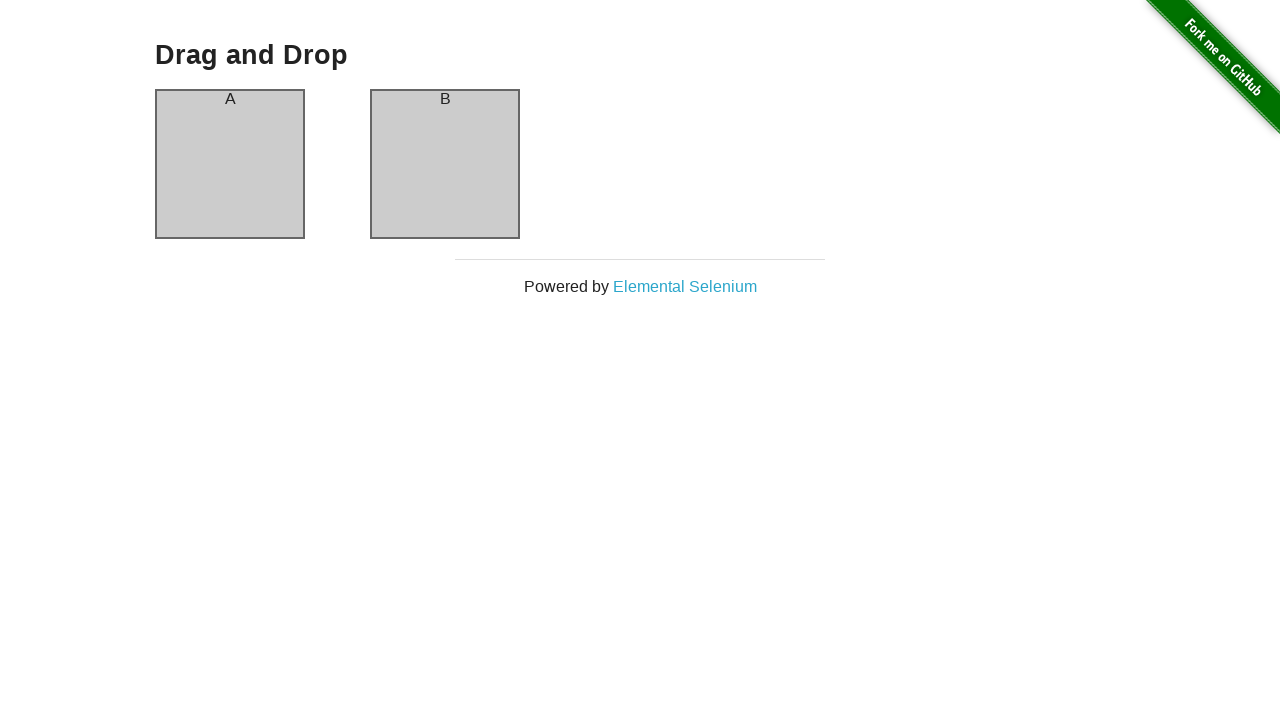

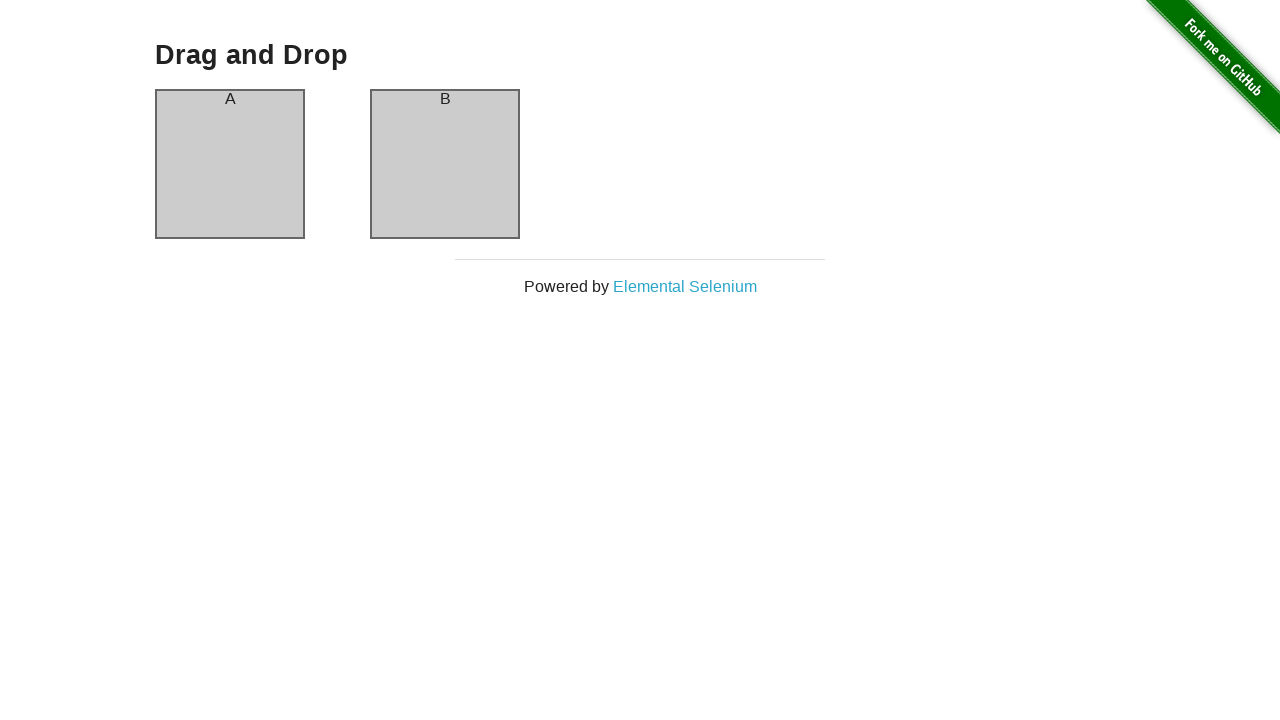